Tests checkbox interaction on a webpage by verifying the element is displayed, checking its state, and clicking to toggle it.

Starting URL: https://mail.rediff.com/cgi-bin/login.cgi

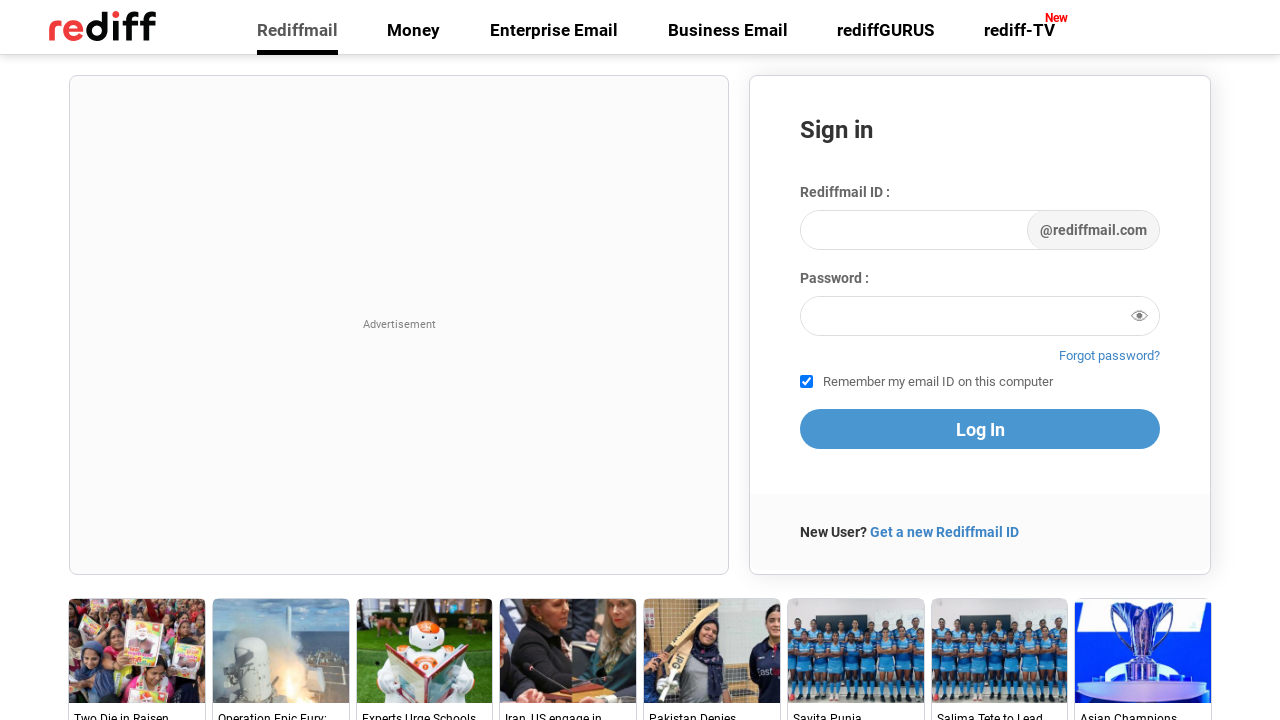

Waited for checkbox element to be visible
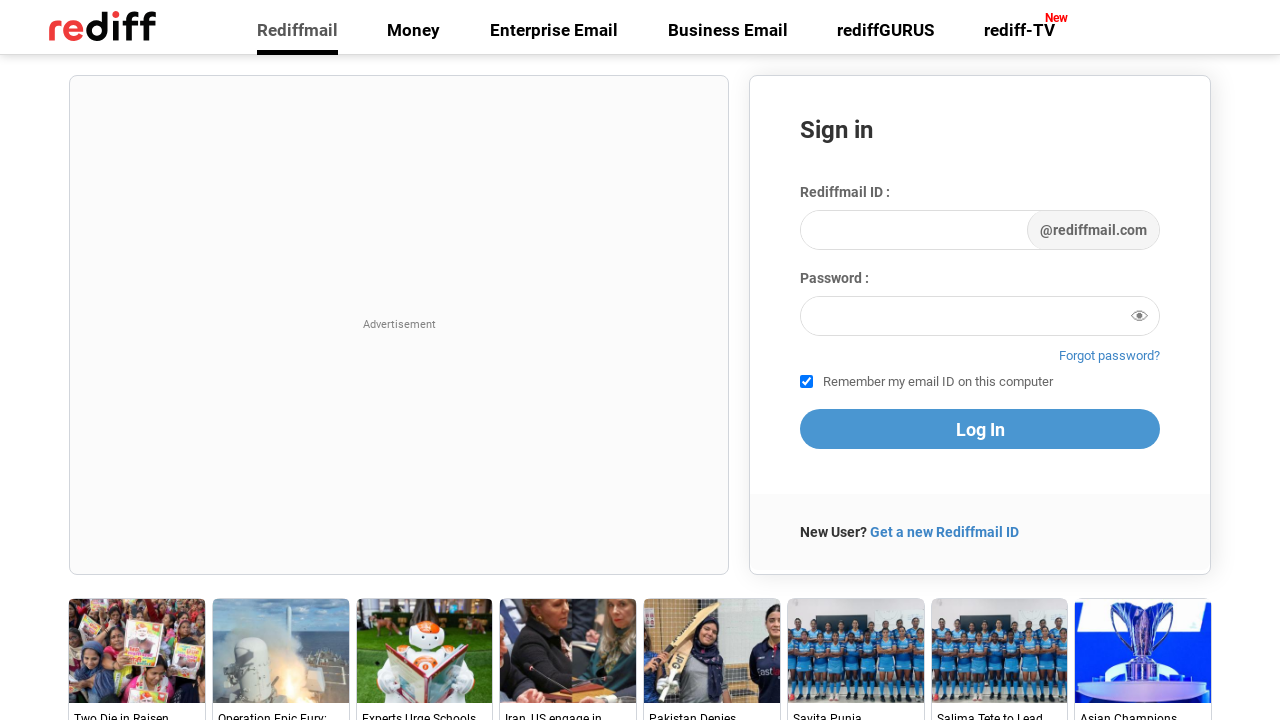

Located checkbox element
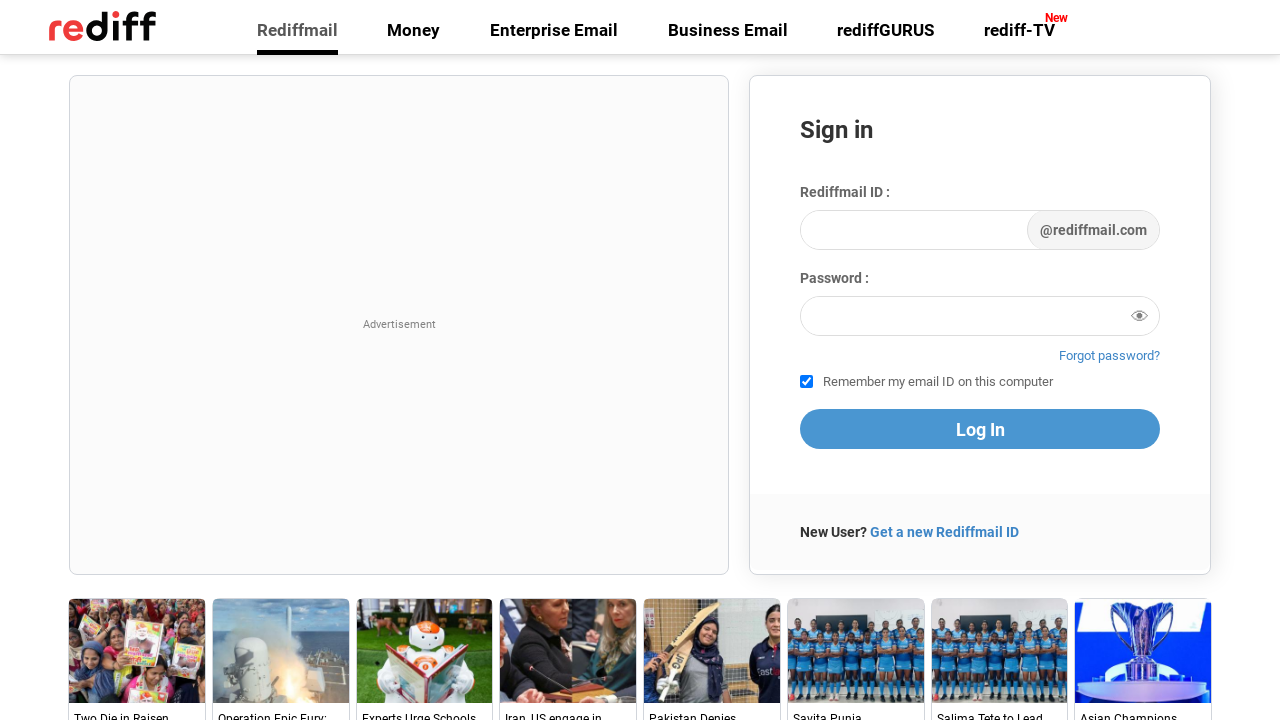

Verified checkbox element is displayed
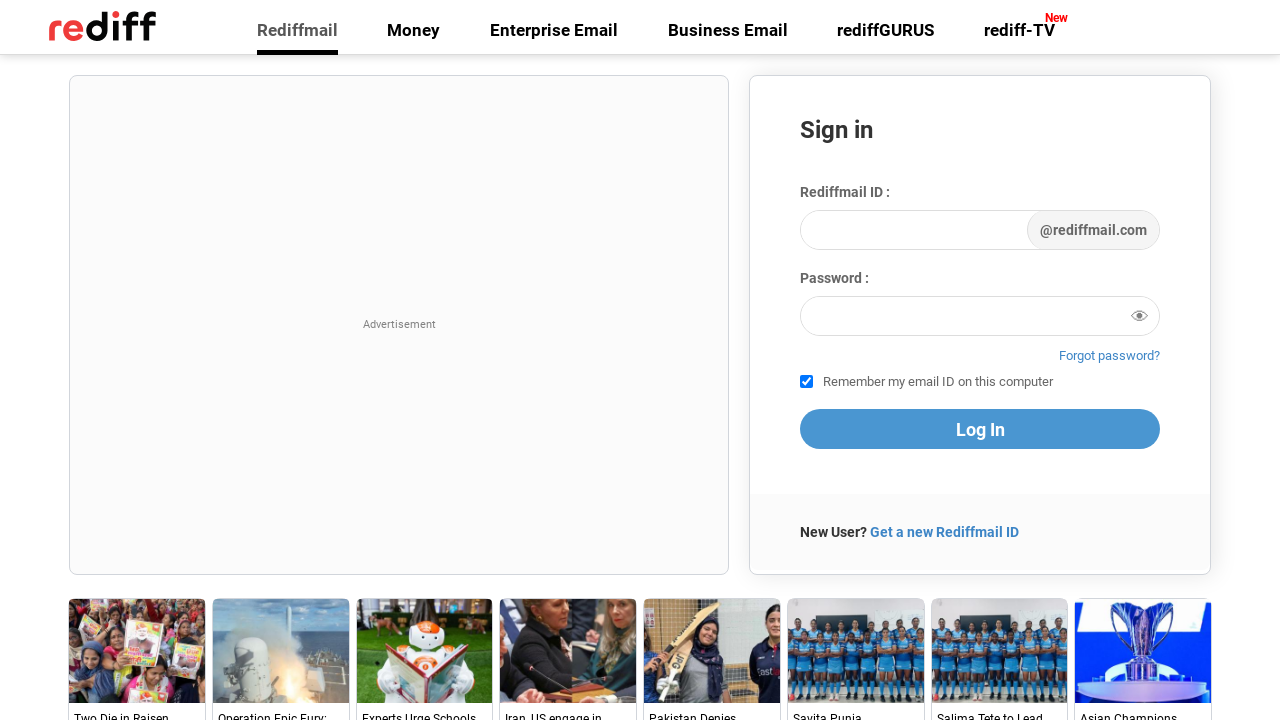

Retrieved checkbox 'checked' attribute
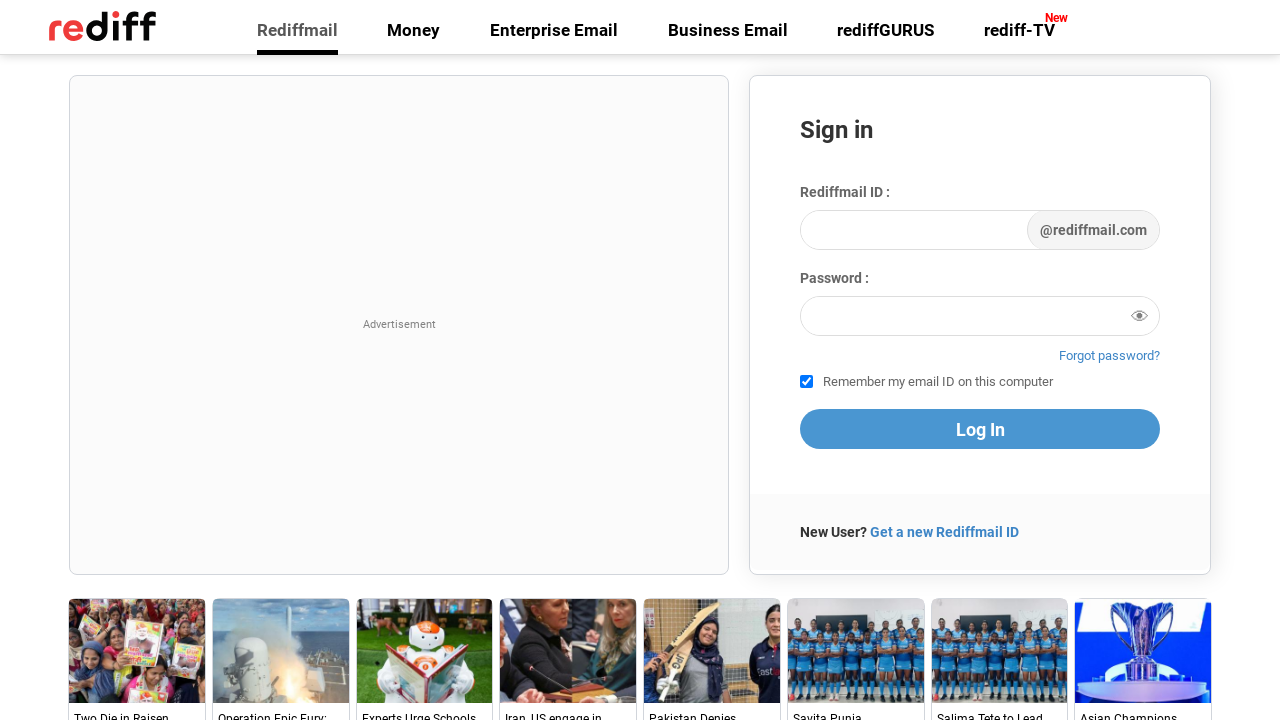

Clicked checkbox to toggle its state at (806, 382) on xpath=//*[@id='remember']
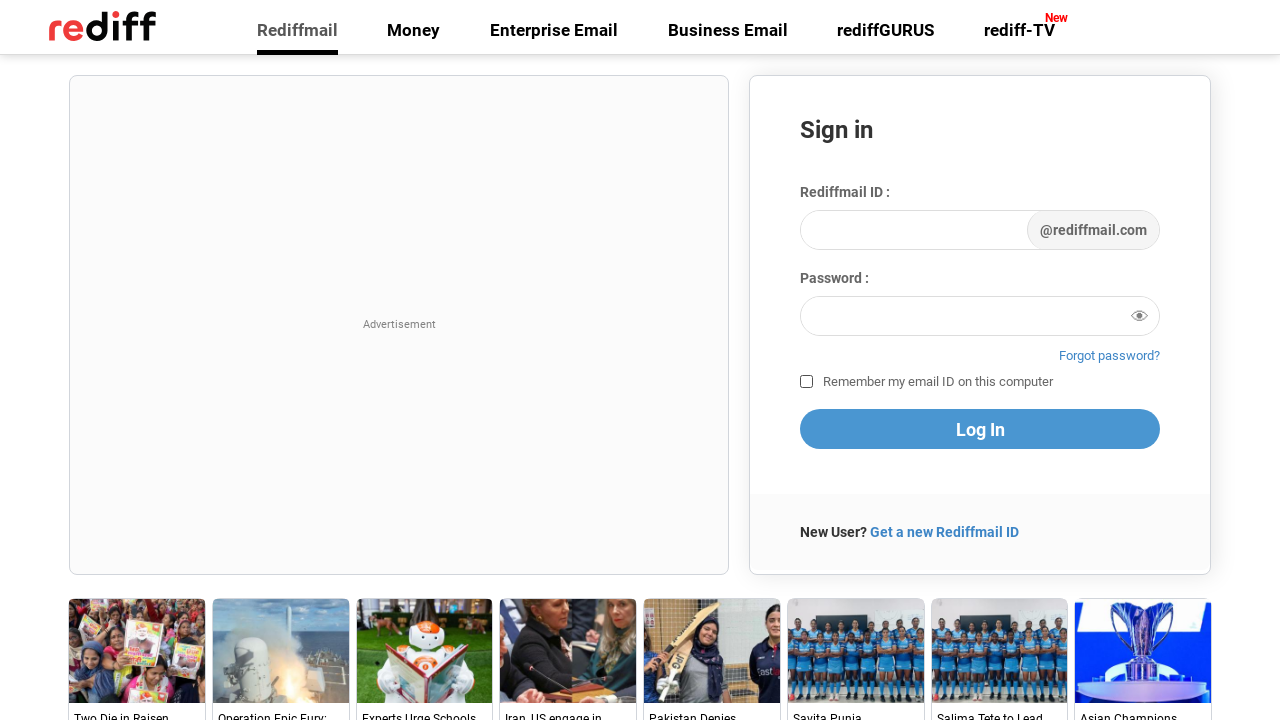

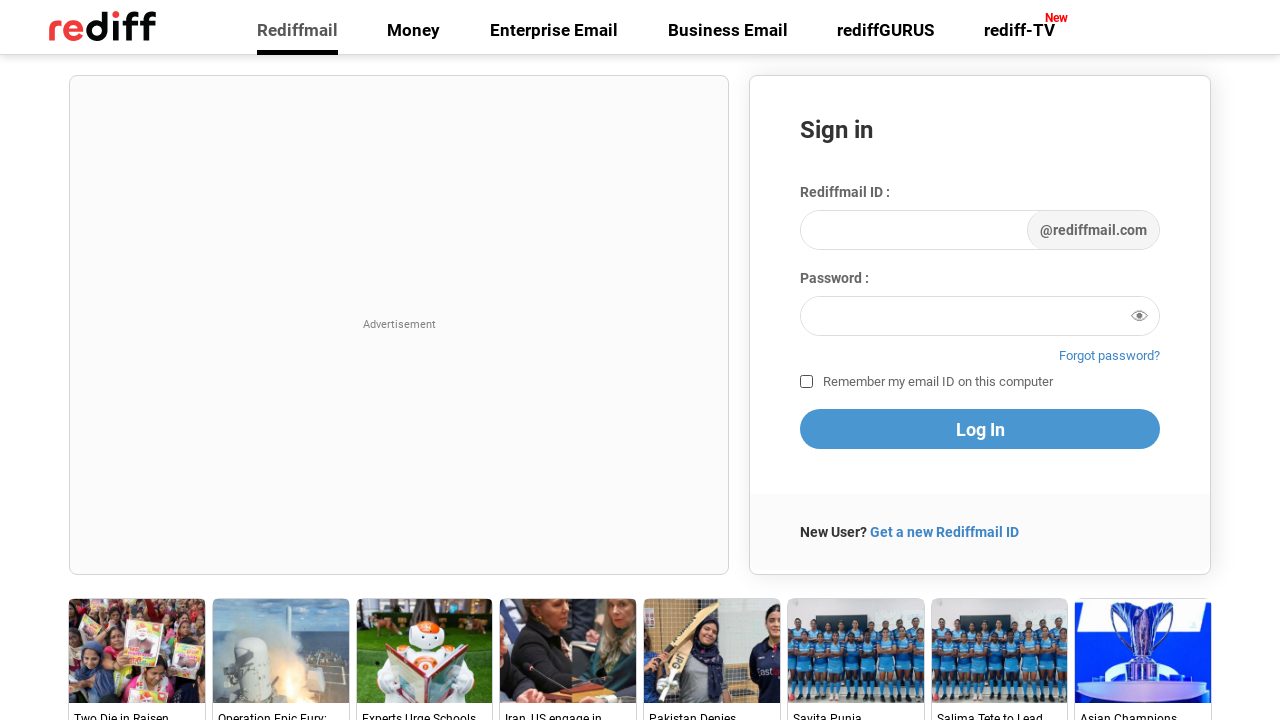